Tests JavaScript prompt functionality on W3Schools by clicking a "Try it" button, entering a name in the prompt dialog, accepting it, and verifying the entered name appears in the page content

Starting URL: https://www.w3schools.com/js/tryit.asp?filename=tryjs_prompt

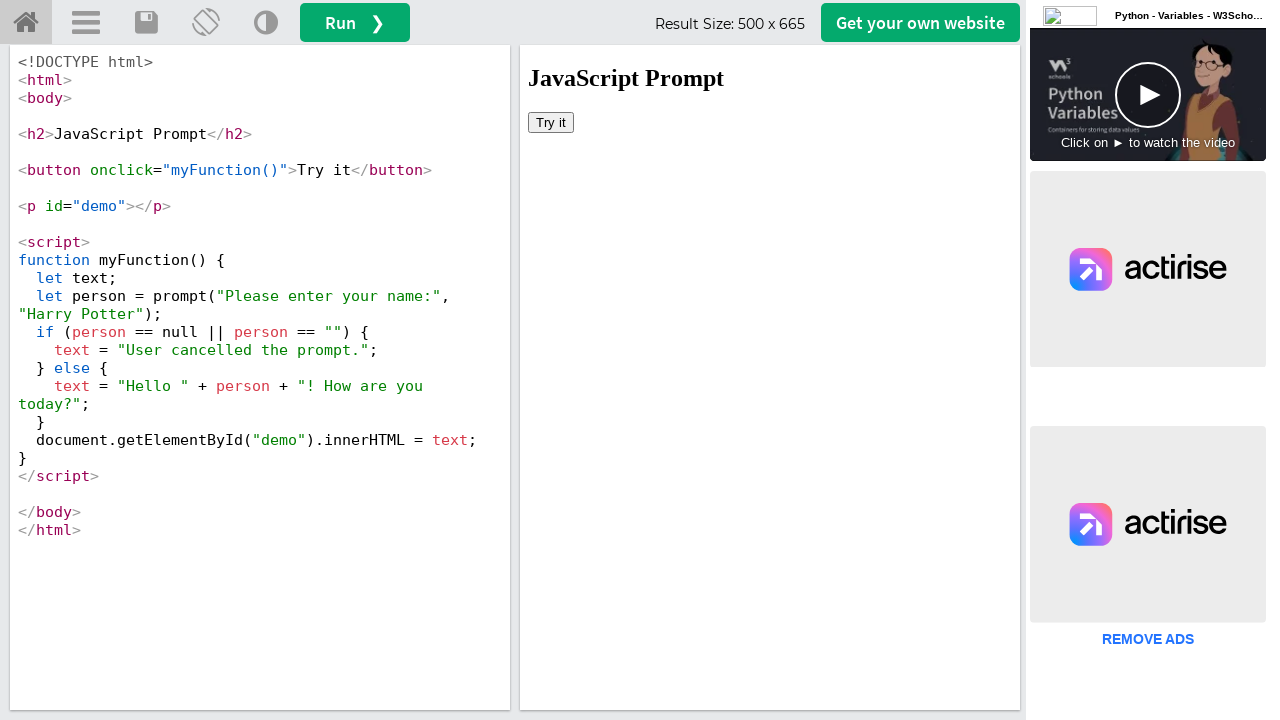

Located the iframe containing the example
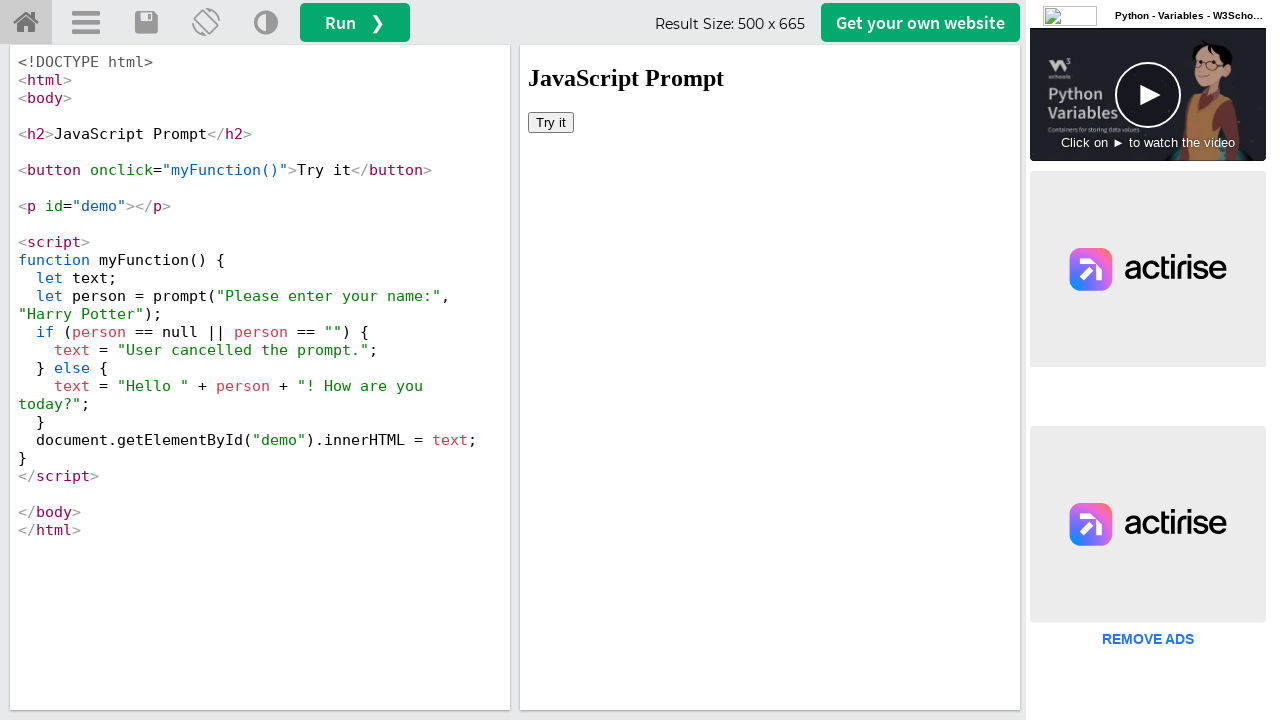

Clicked the 'Try it' button inside the iframe at (551, 122) on iframe >> nth=0 >> internal:control=enter-frame >> xpath=//button[text()='Try it
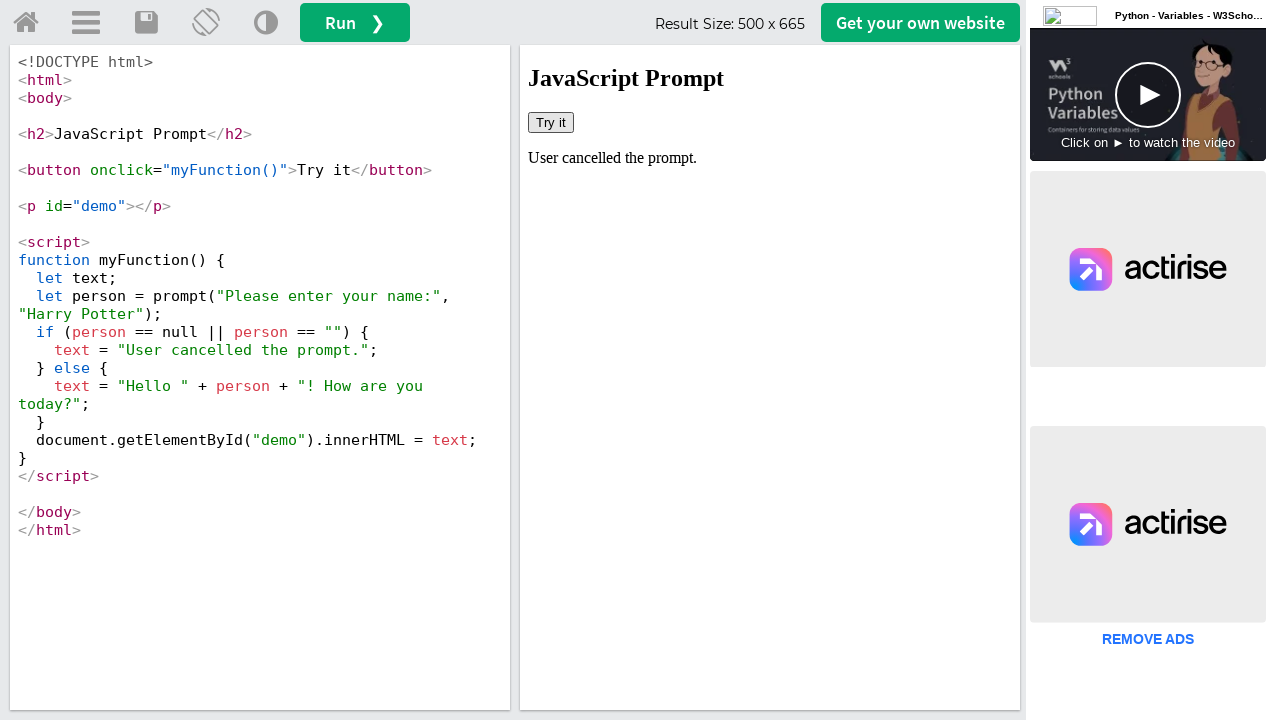

Set up dialog handler to accept prompt with 'Marcus'
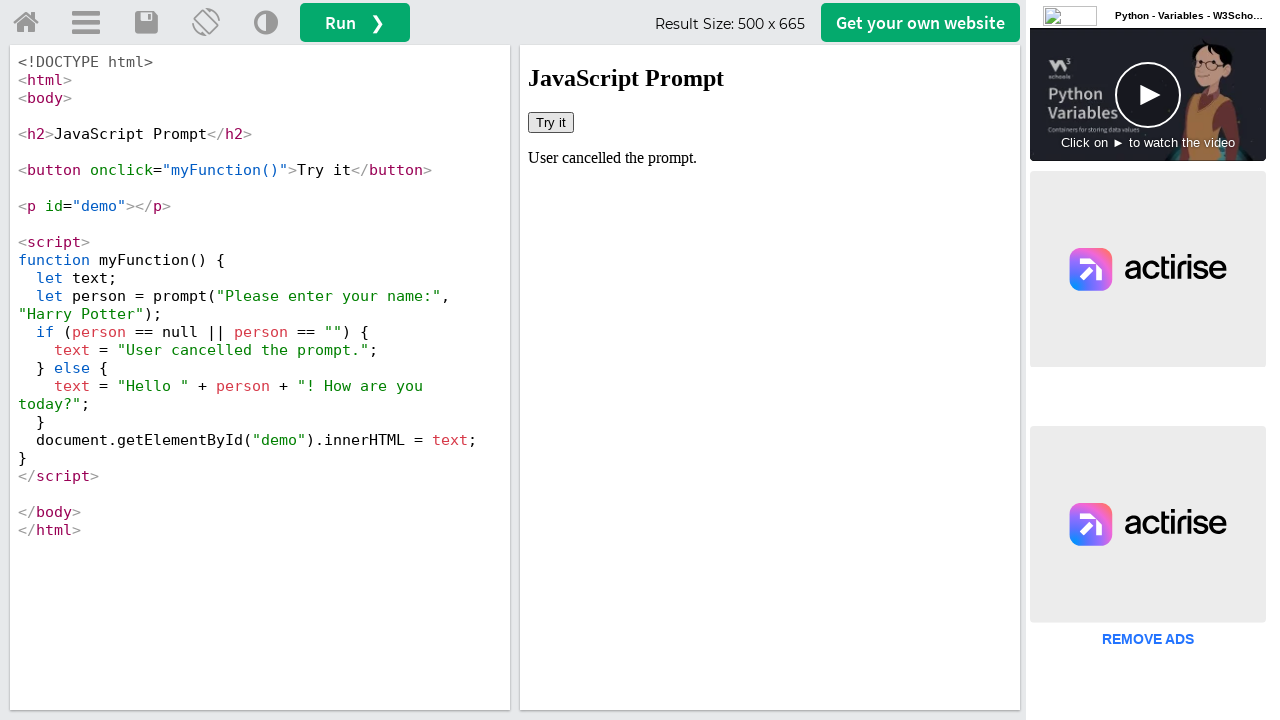

Clicked the 'Try it' button again to trigger the prompt dialog at (551, 122) on iframe >> nth=0 >> internal:control=enter-frame >> xpath=//button[text()='Try it
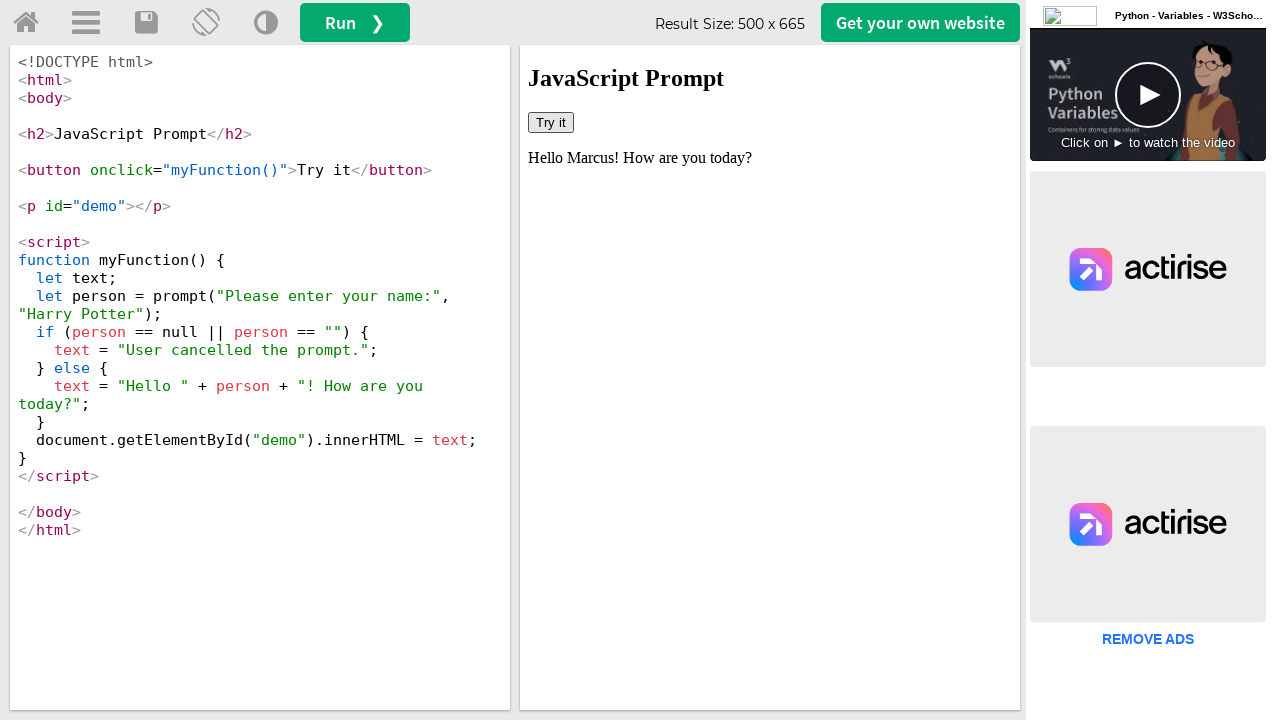

Result element with ID 'demo' appeared, verifying the entered name is displayed
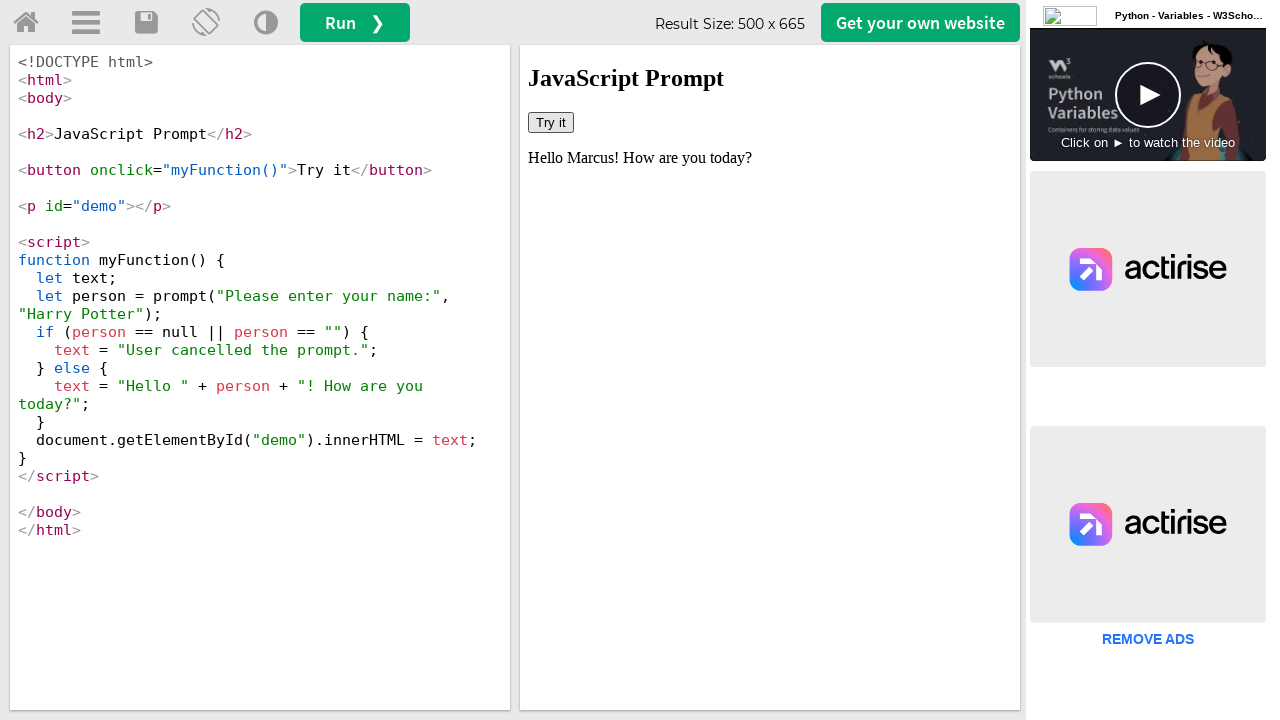

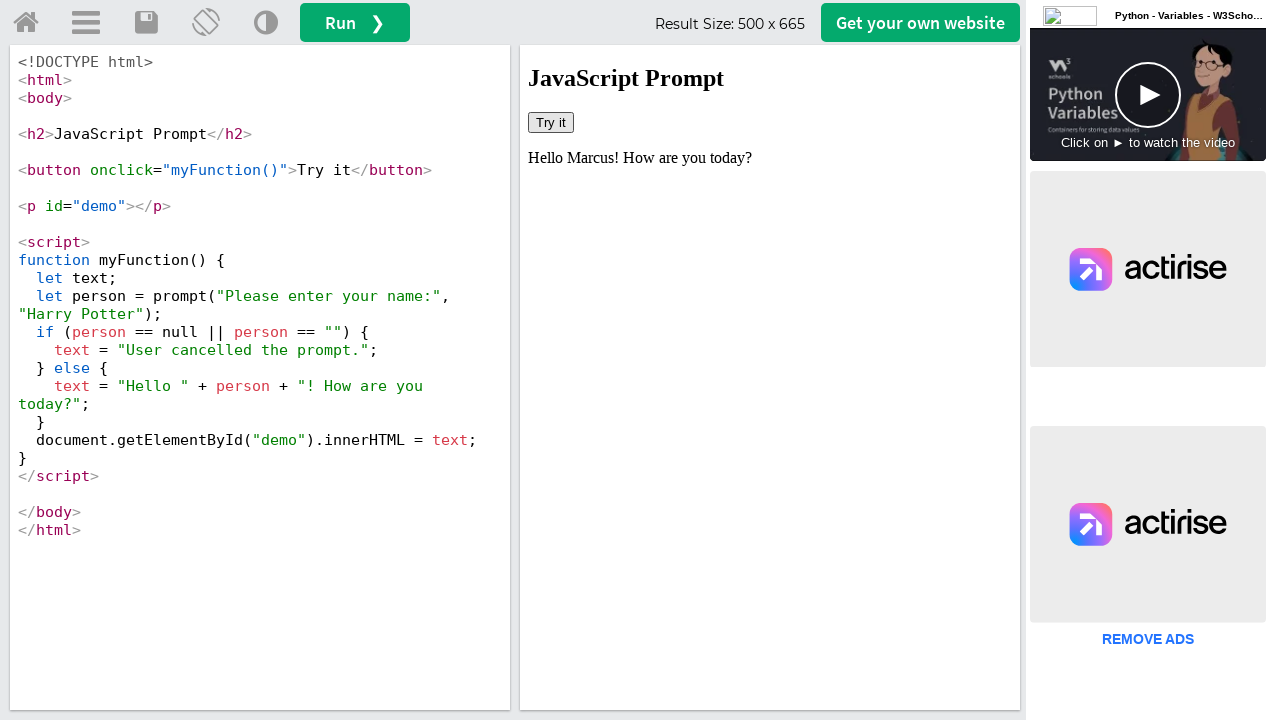